Tests navigation from the homepage to the About page and verifies page titles

Starting URL: https://v1.training-support.net

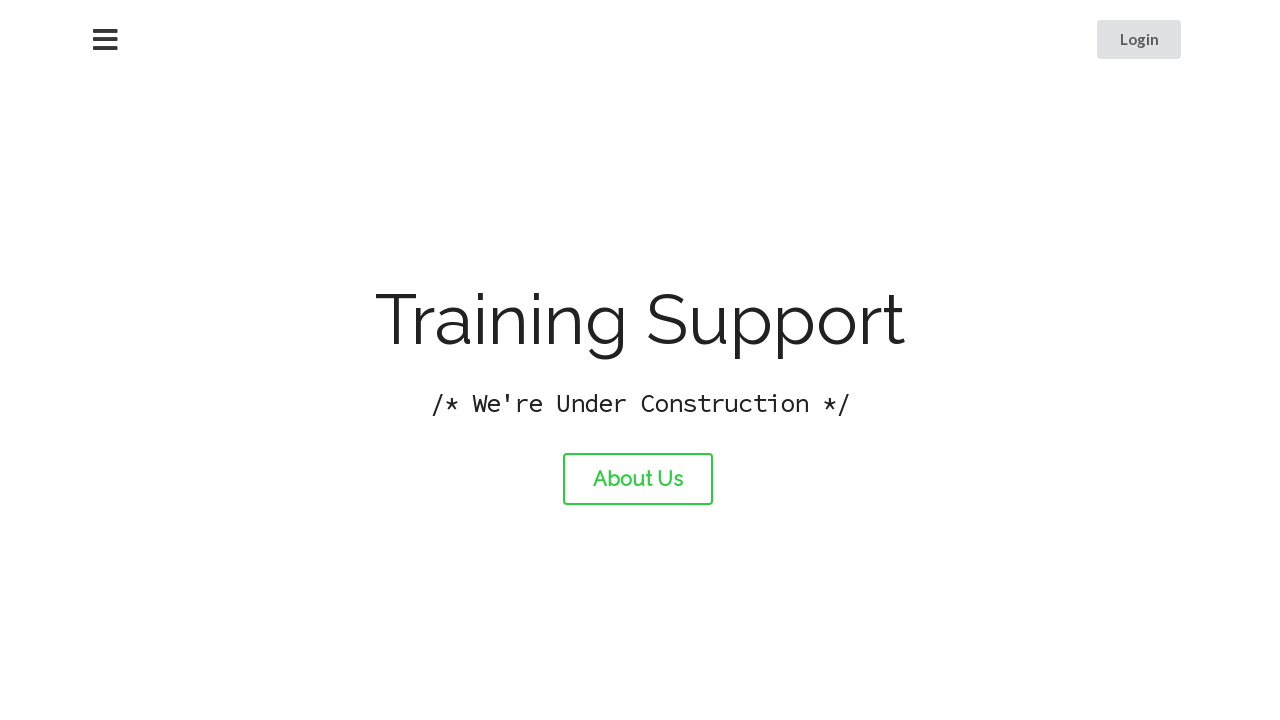

Verified homepage title is 'Training Support'
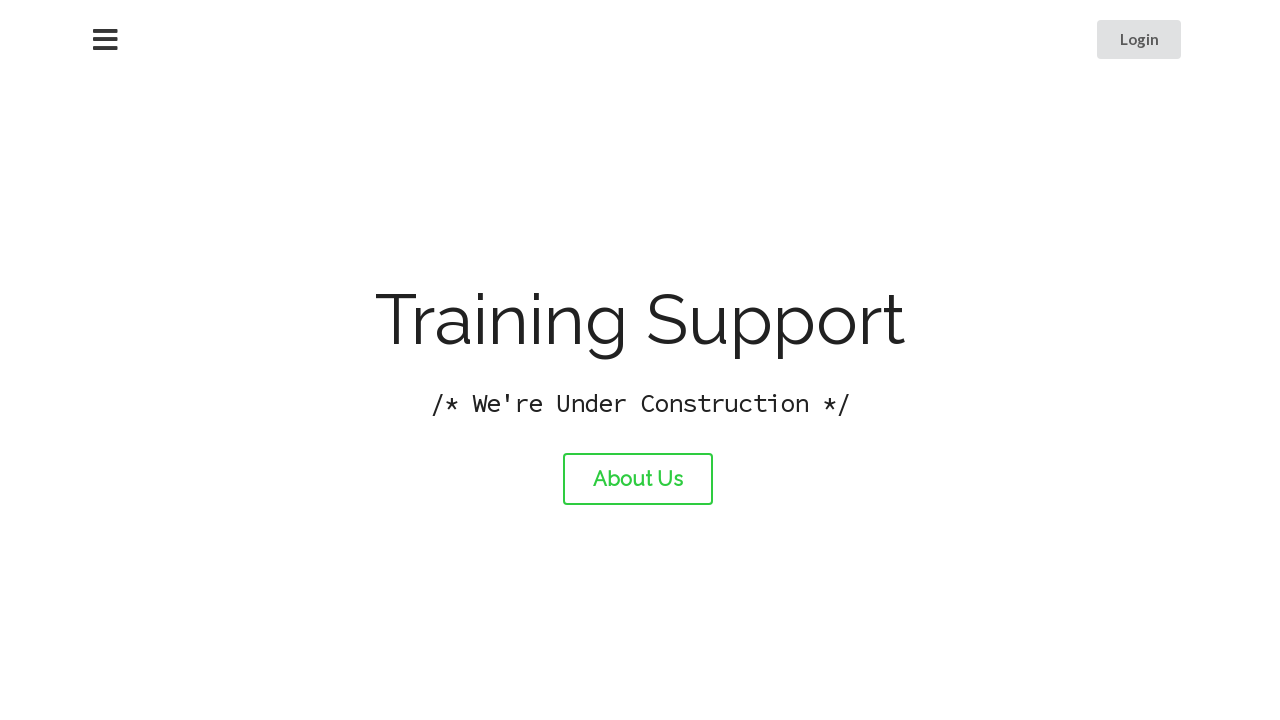

Clicked on the About link at (638, 479) on #about-link
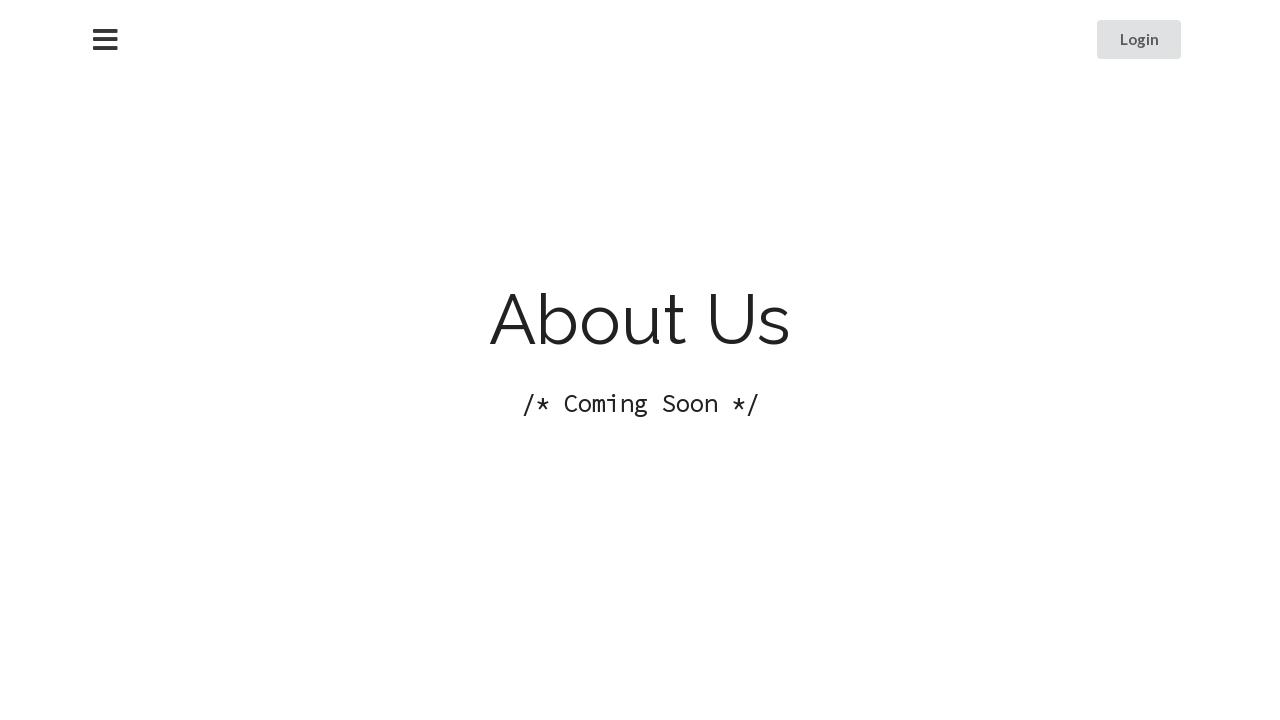

Verified About page title is 'About Training Support'
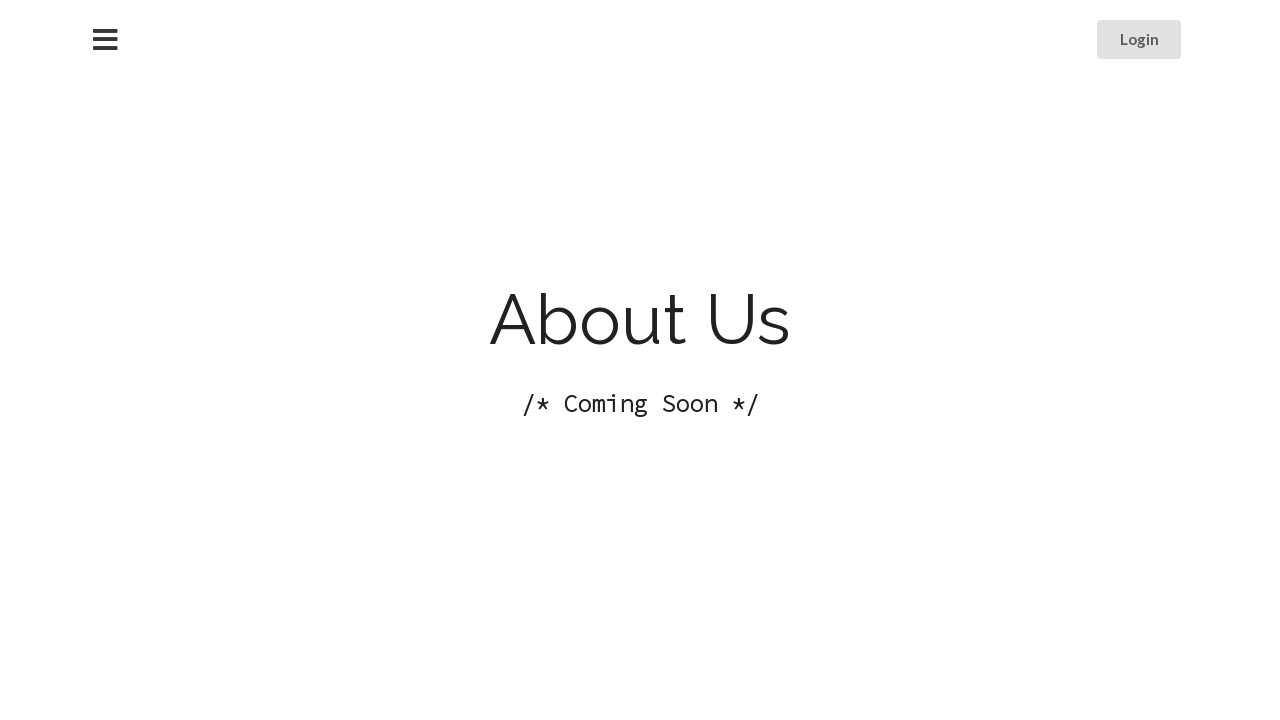

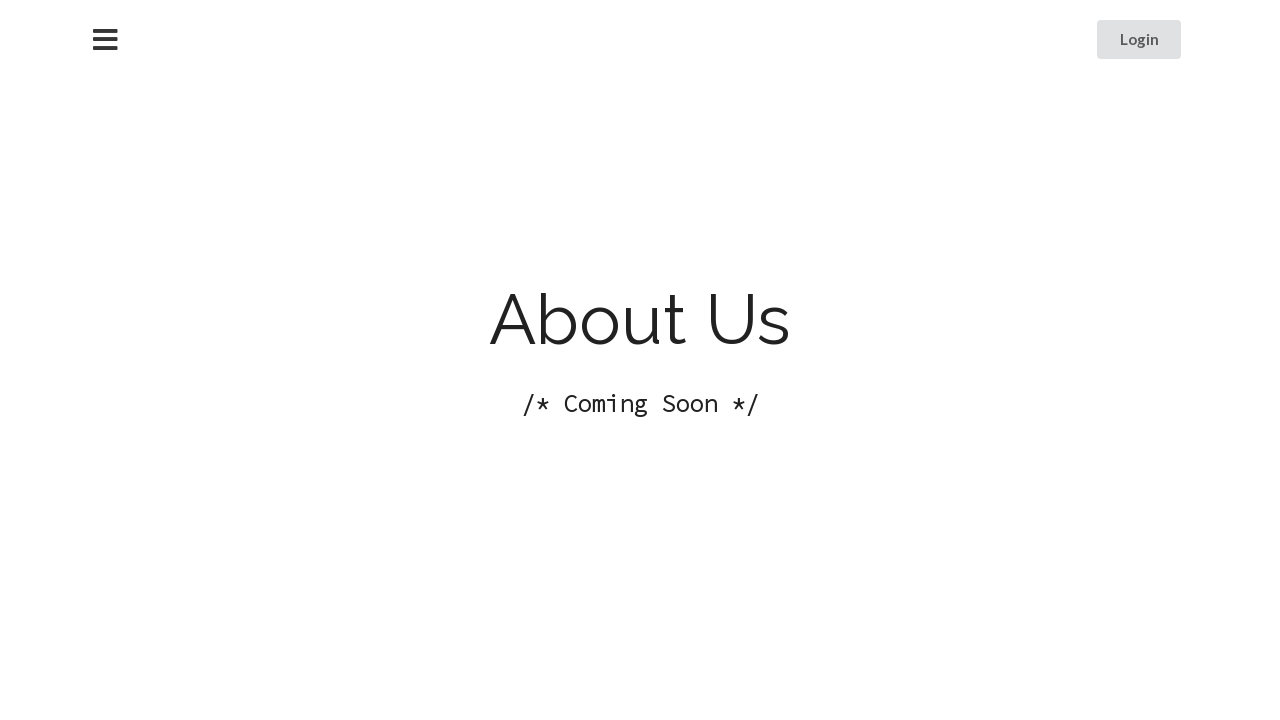